Tests a registration form by filling in first name, last name, and city fields, then submitting the form and verifying successful registration message

Starting URL: http://suninjuly.github.io/registration1.html

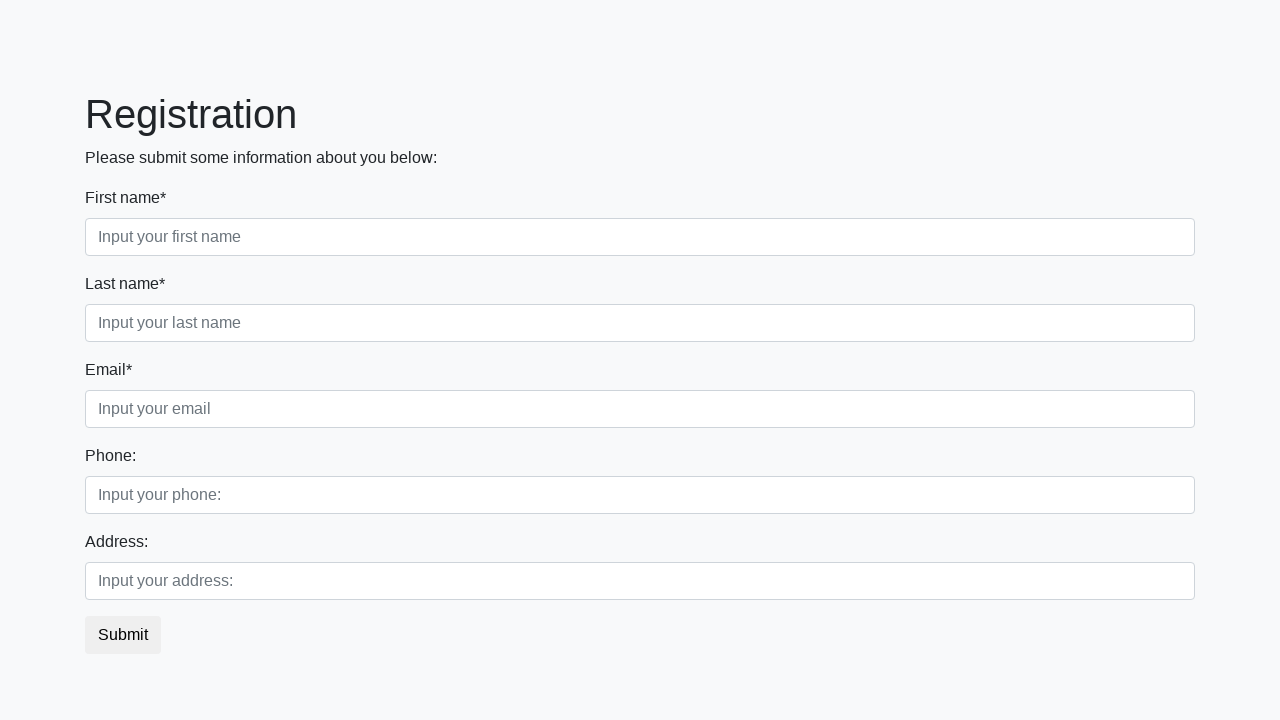

Filled first name field with 'Boba' on div.form-group.first_class > input
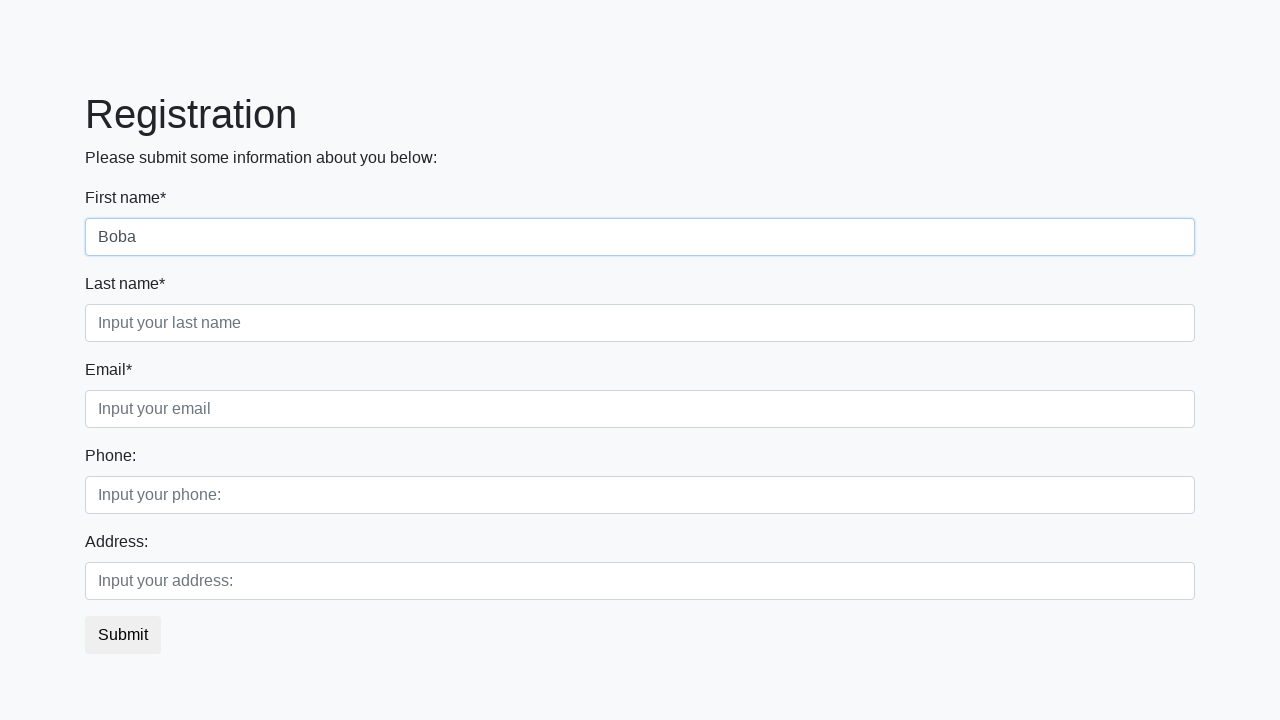

Filled last name field with 'Fett' on div.form-group.second_class > input
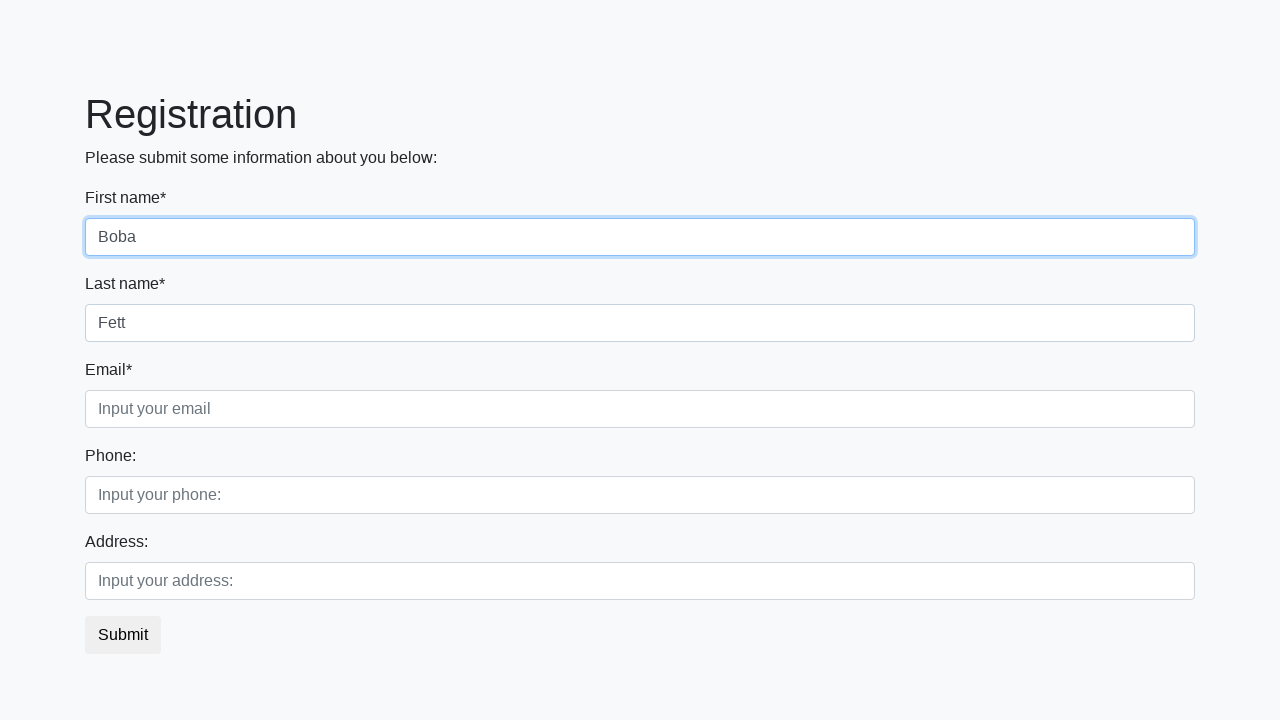

Filled city field with 'Seversk' on div.form-group.third_class > input
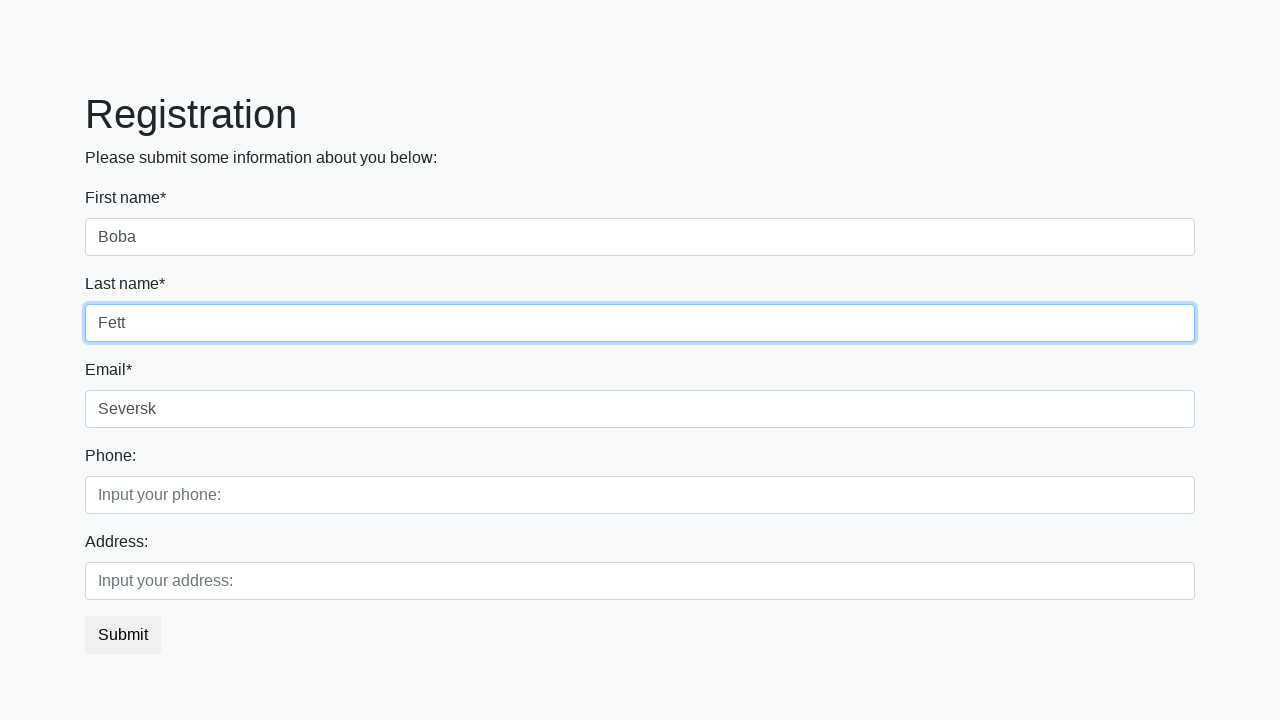

Clicked submit button to submit registration form at (123, 635) on button.btn
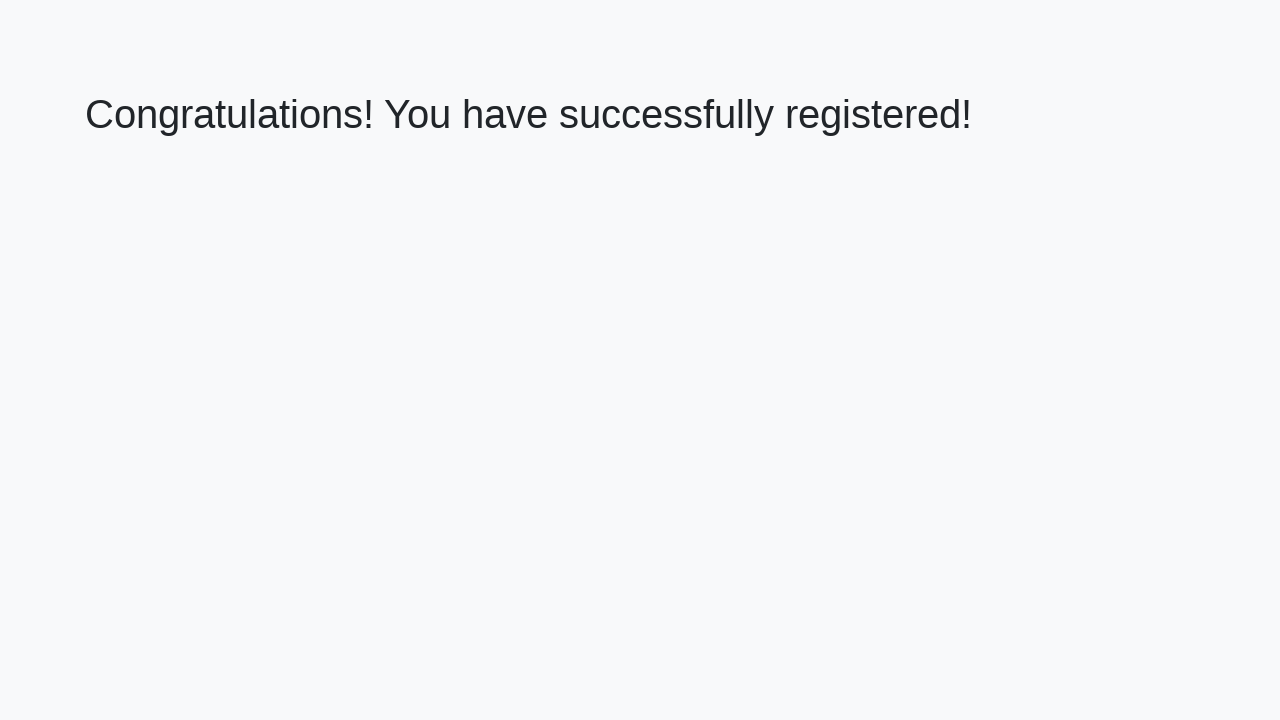

Success message element loaded
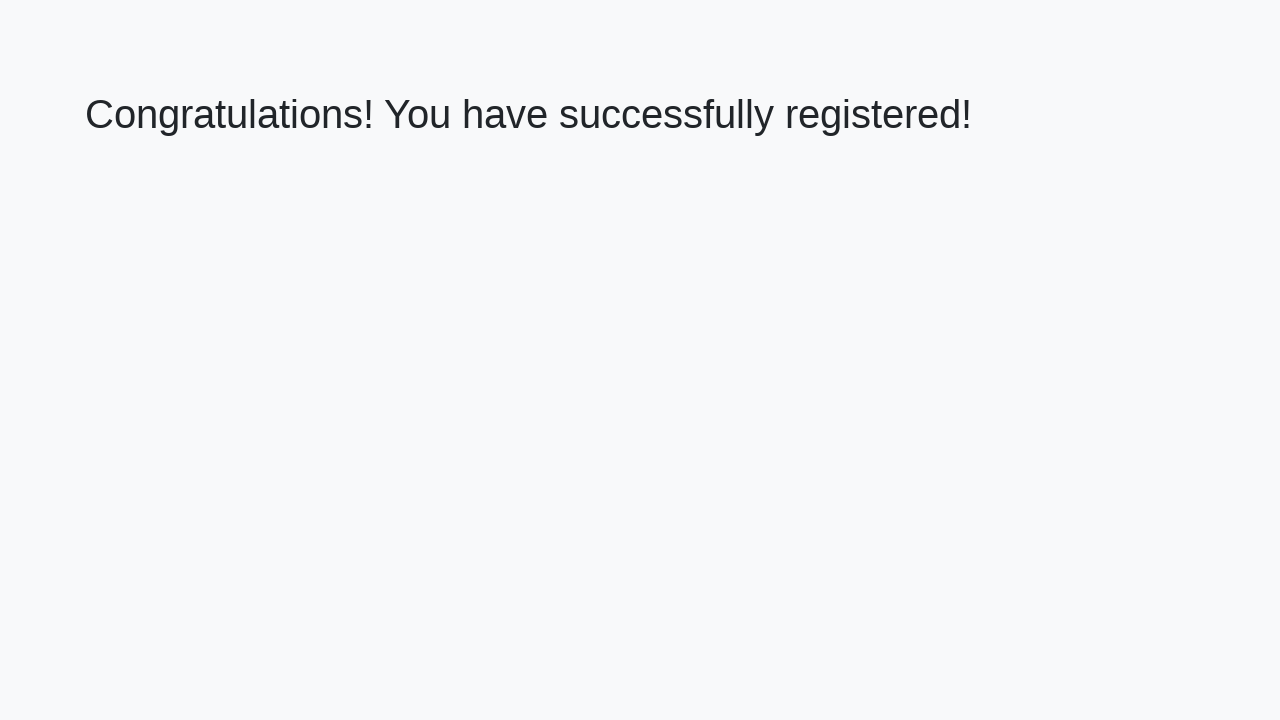

Extracted success message text: 'Congratulations! You have successfully registered!'
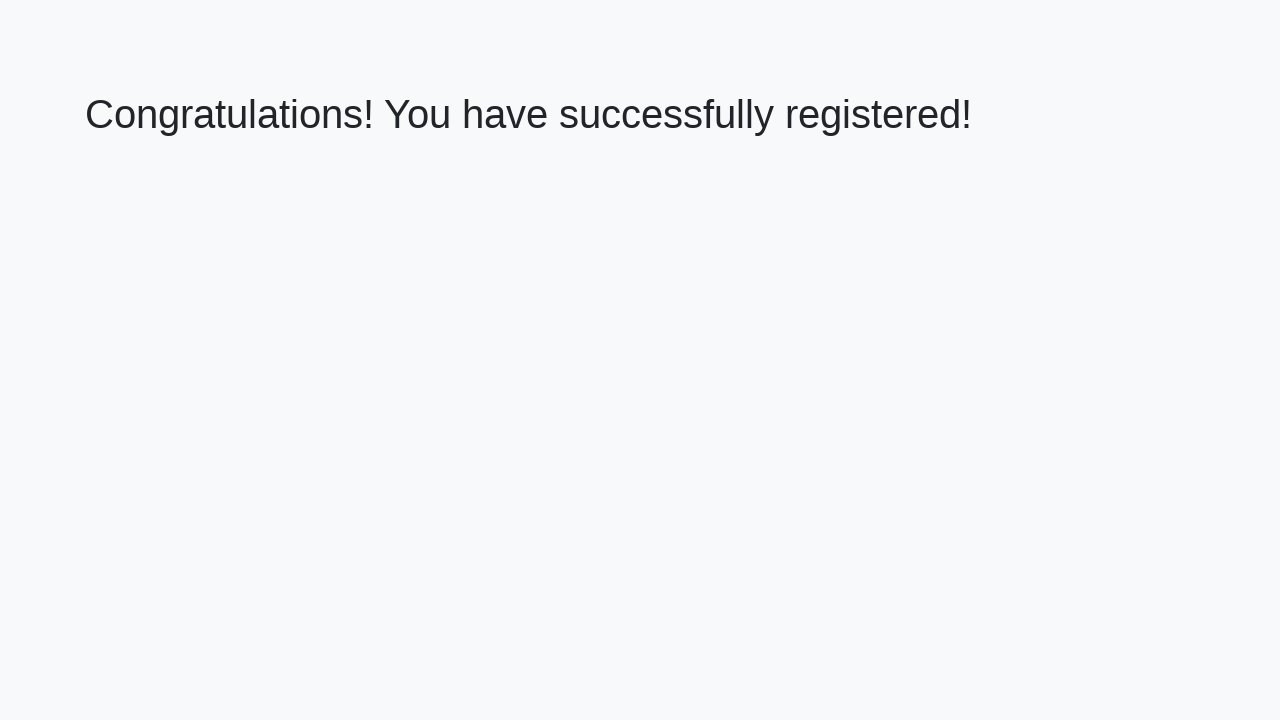

Verified success message matches expected text
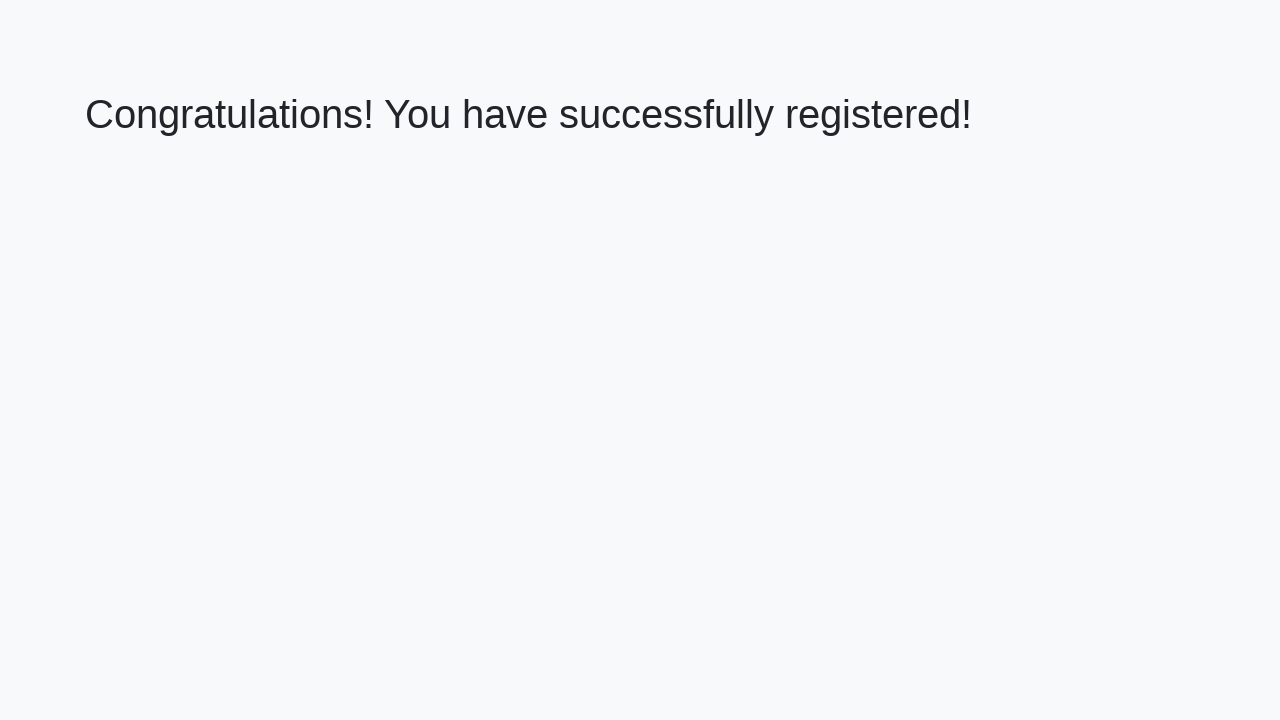

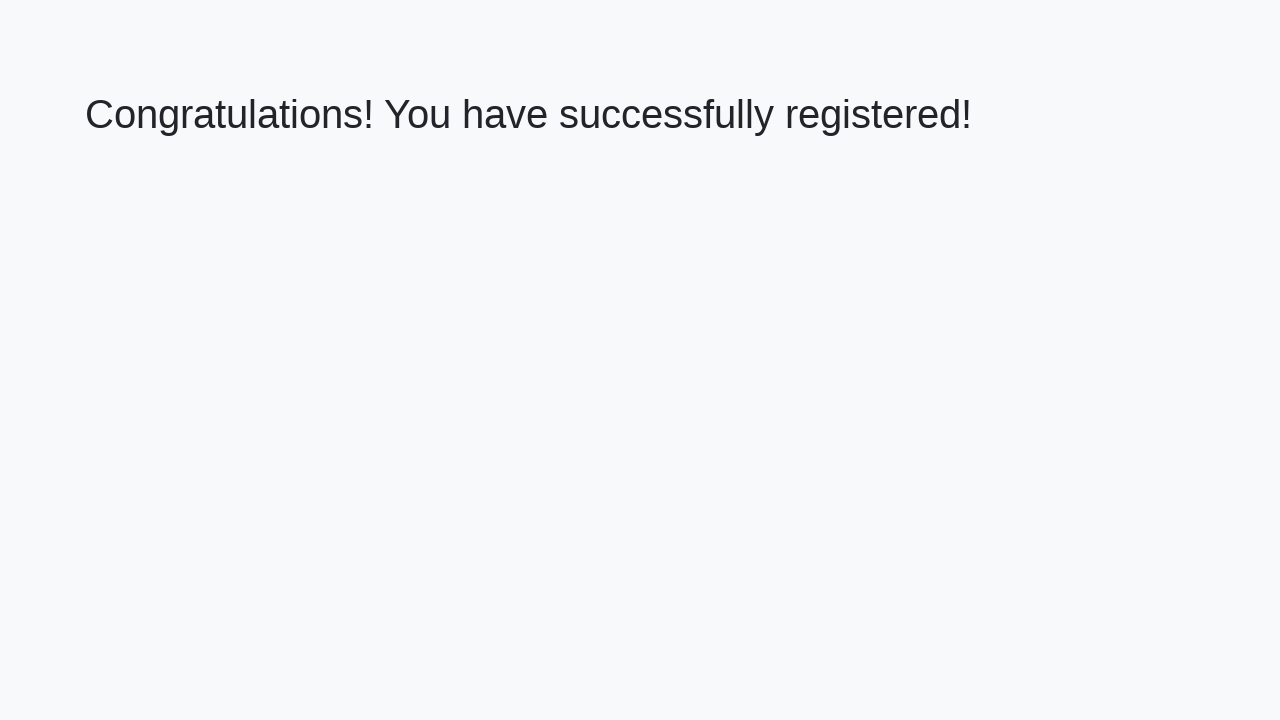